Tests a price range slider by performing a drag-and-drop action on the left slider handle, moving it 100 pixels to the right to adjust the price range.

Starting URL: http://talkerscode.com/webtricks/demo/demo_price-range-slider-using-jquery-css-and-php.php

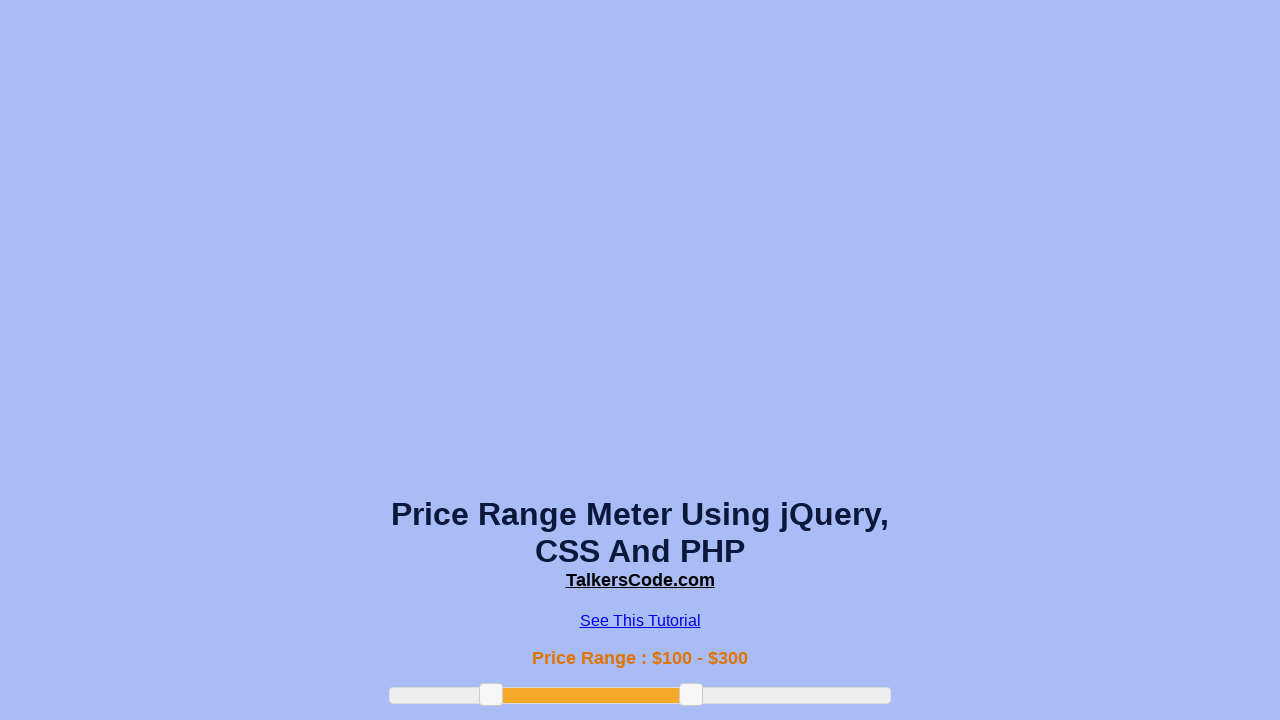

Waited 2 seconds for page to load
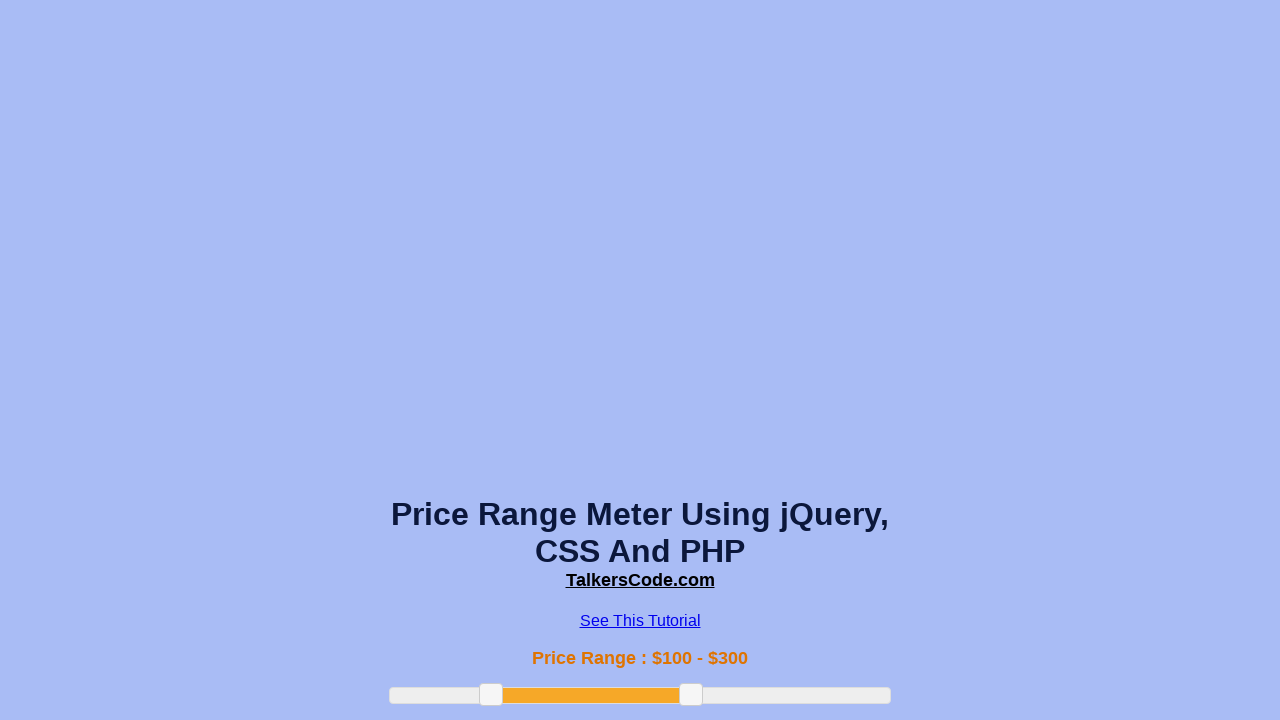

Located the left slider handle element
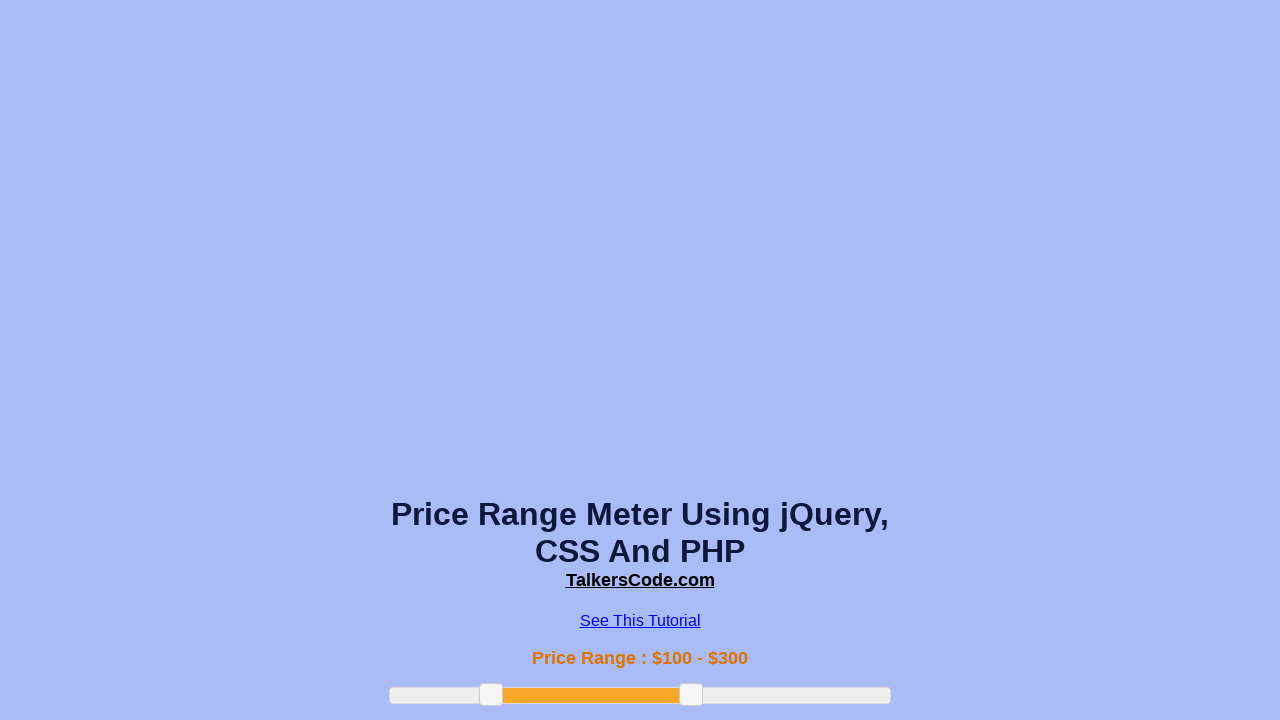

Left slider handle became visible
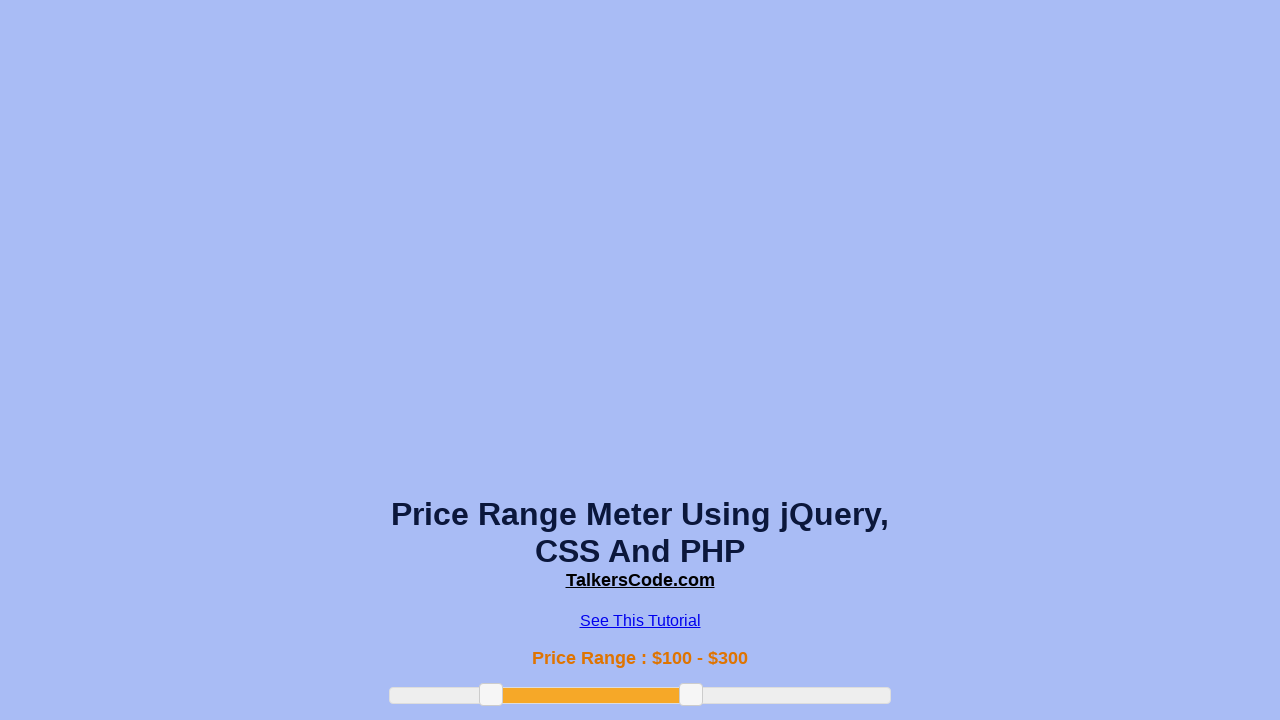

Retrieved bounding box coordinates of left slider handle
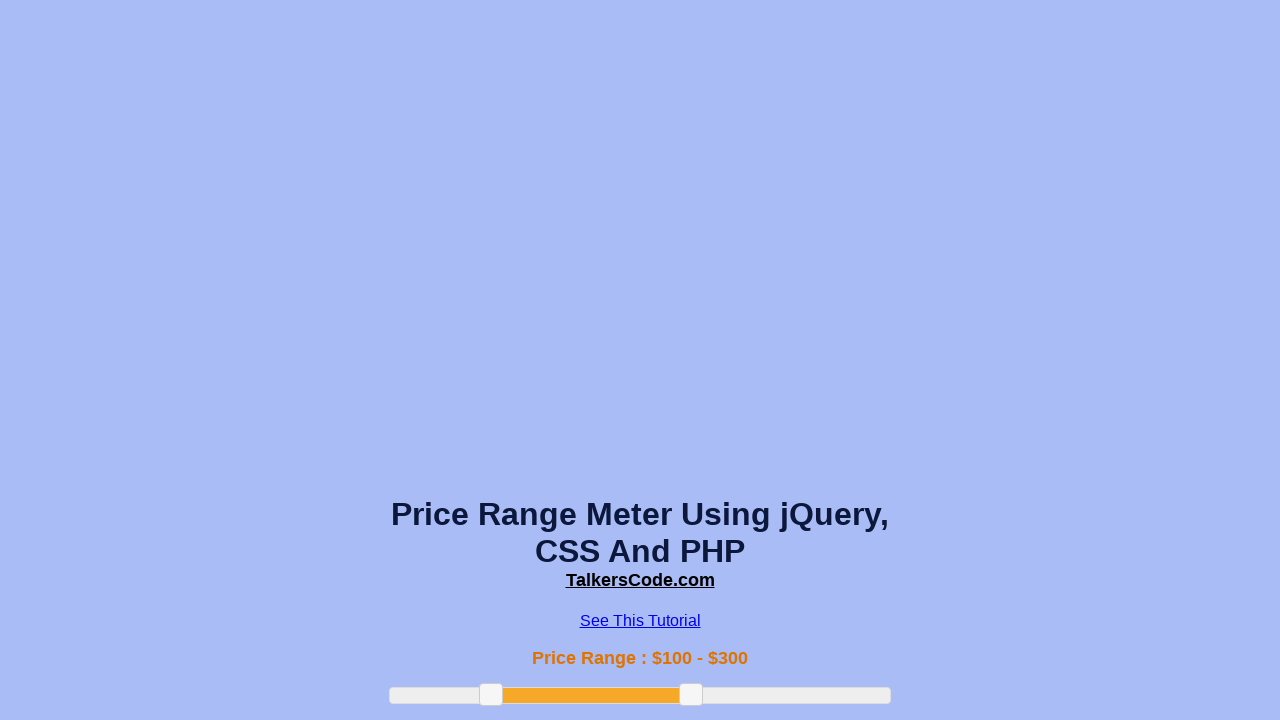

Moved mouse to center of left slider handle at (491, 695)
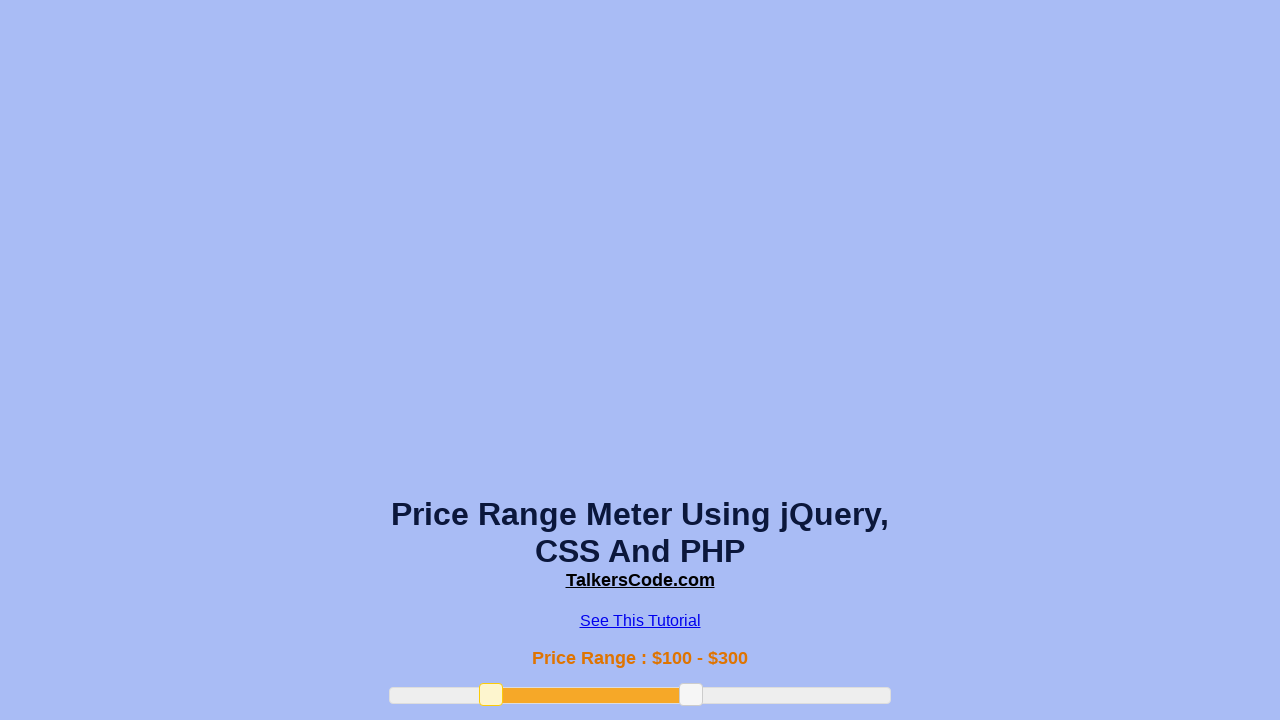

Pressed mouse button down on slider handle at (491, 695)
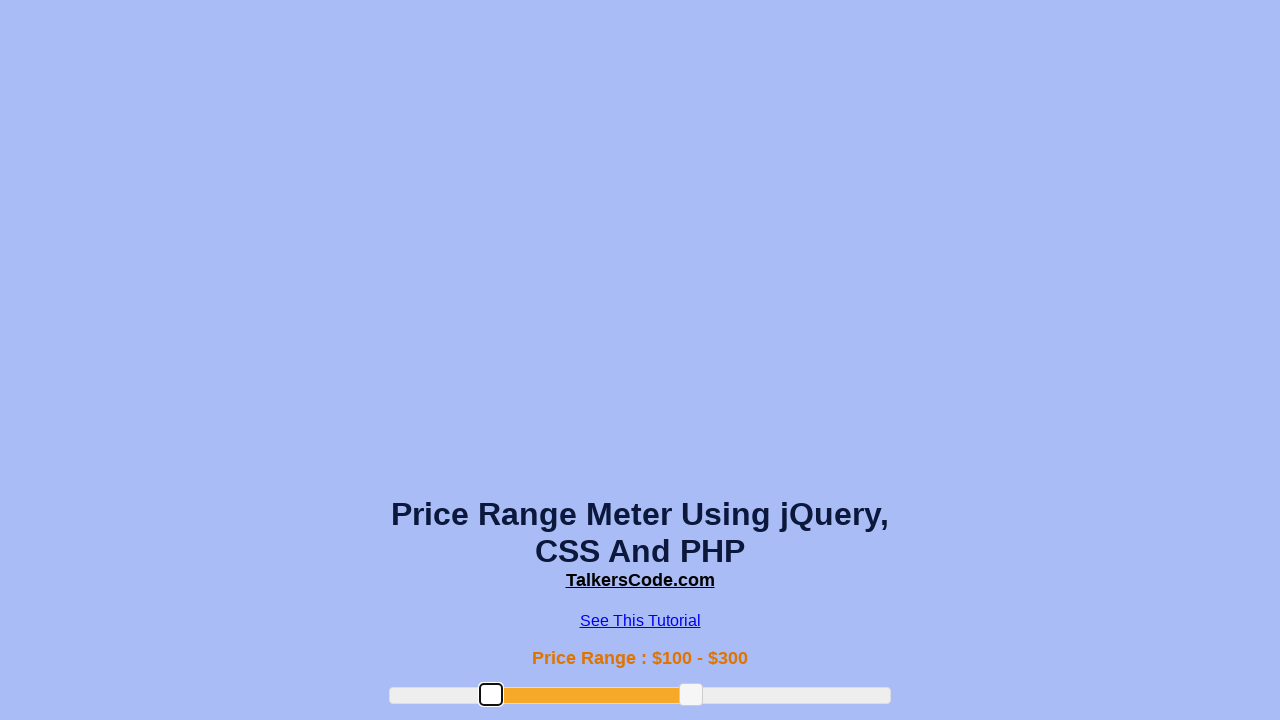

Dragged slider handle 100 pixels to the right at (591, 695)
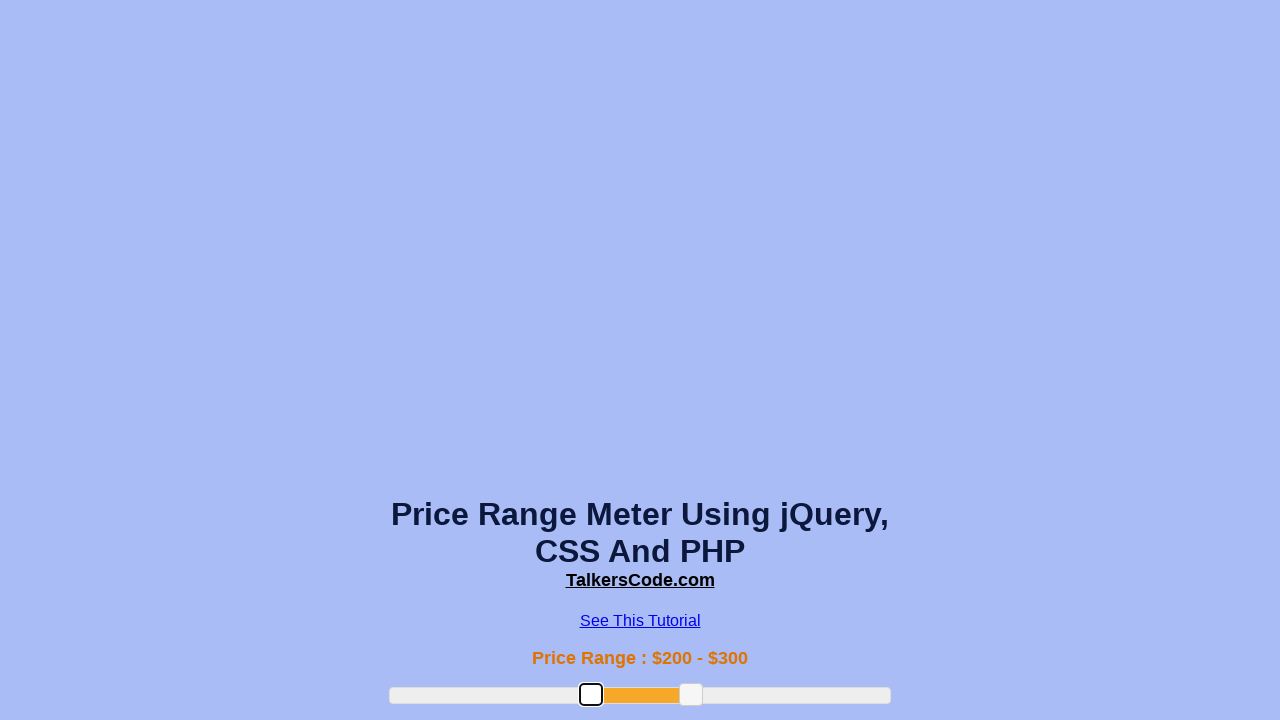

Released mouse button to complete drag operation at (591, 695)
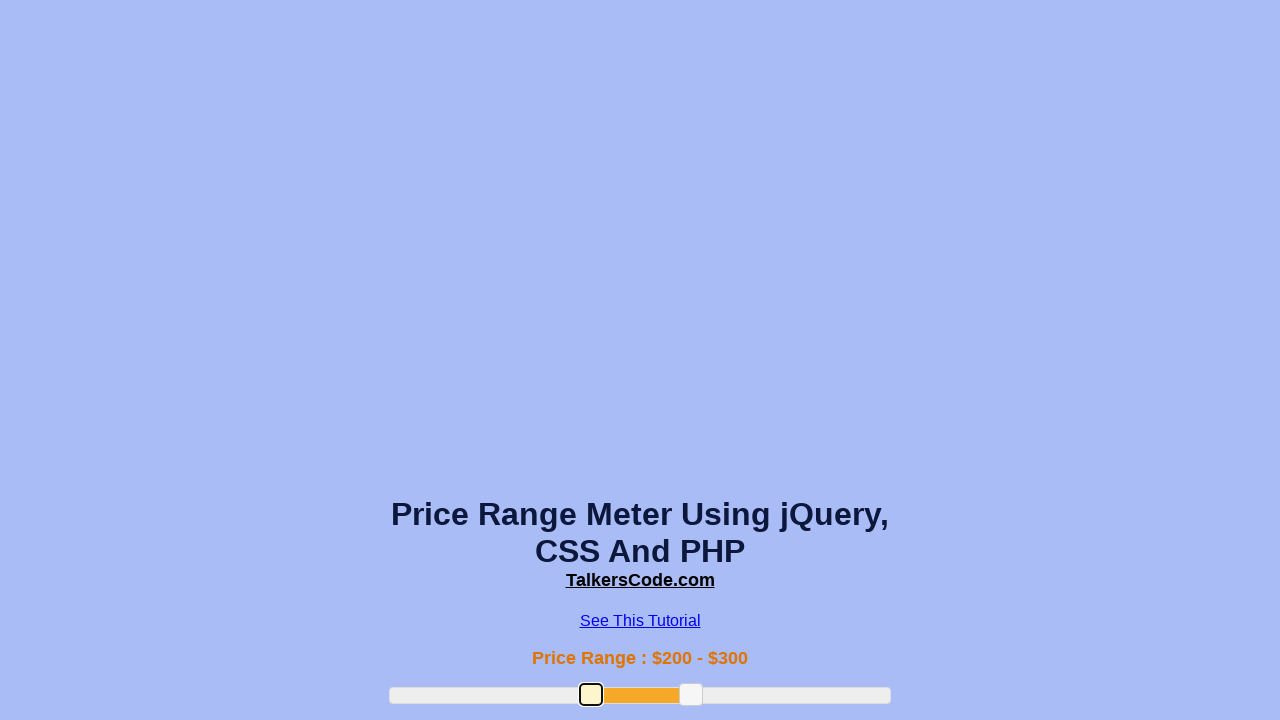

Waited 2 seconds to observe price range slider adjustment result
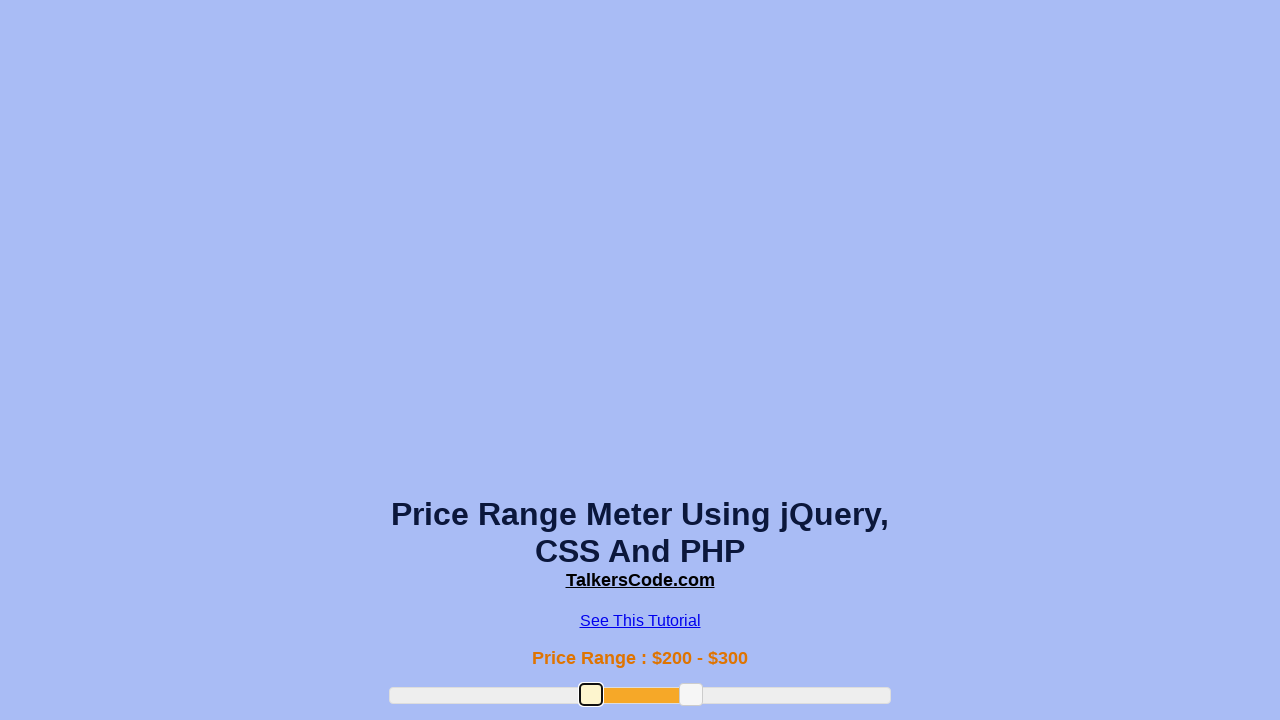

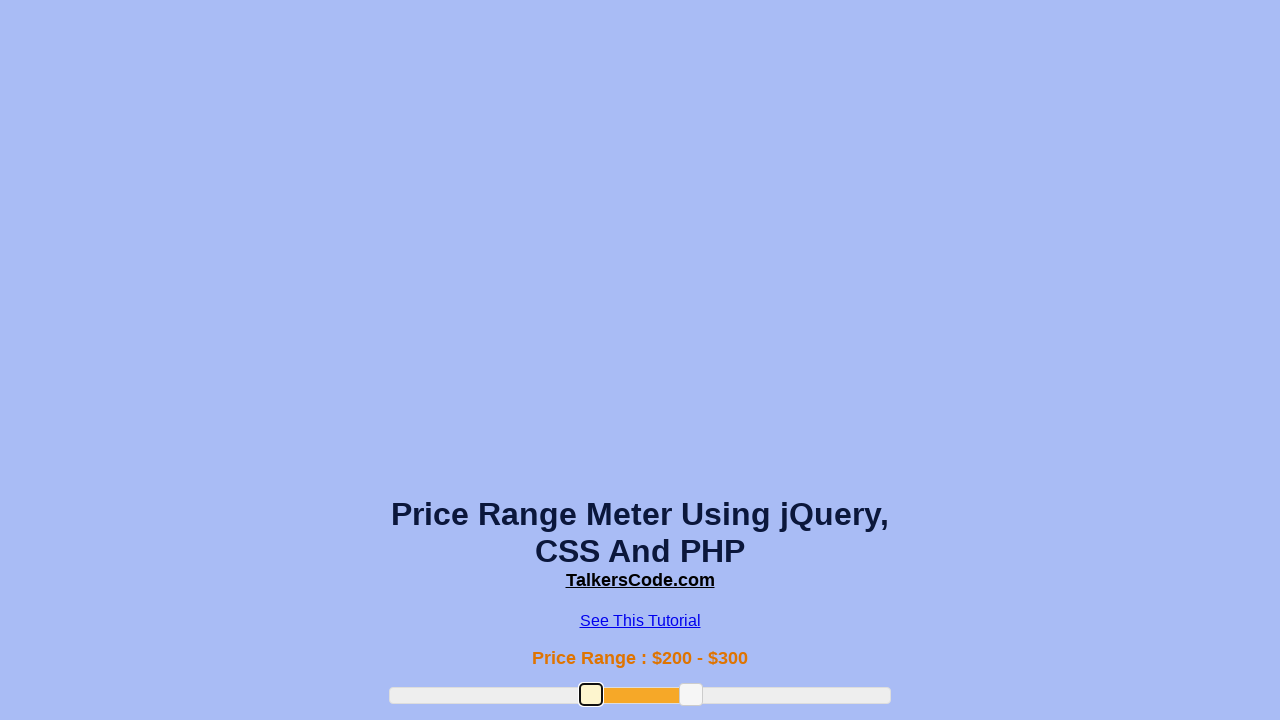